Verifies SEO elements are present including Open Graph tags, Twitter Card tags, canonical URL, and robots meta tag.

Starting URL: https://danieljoffe.com

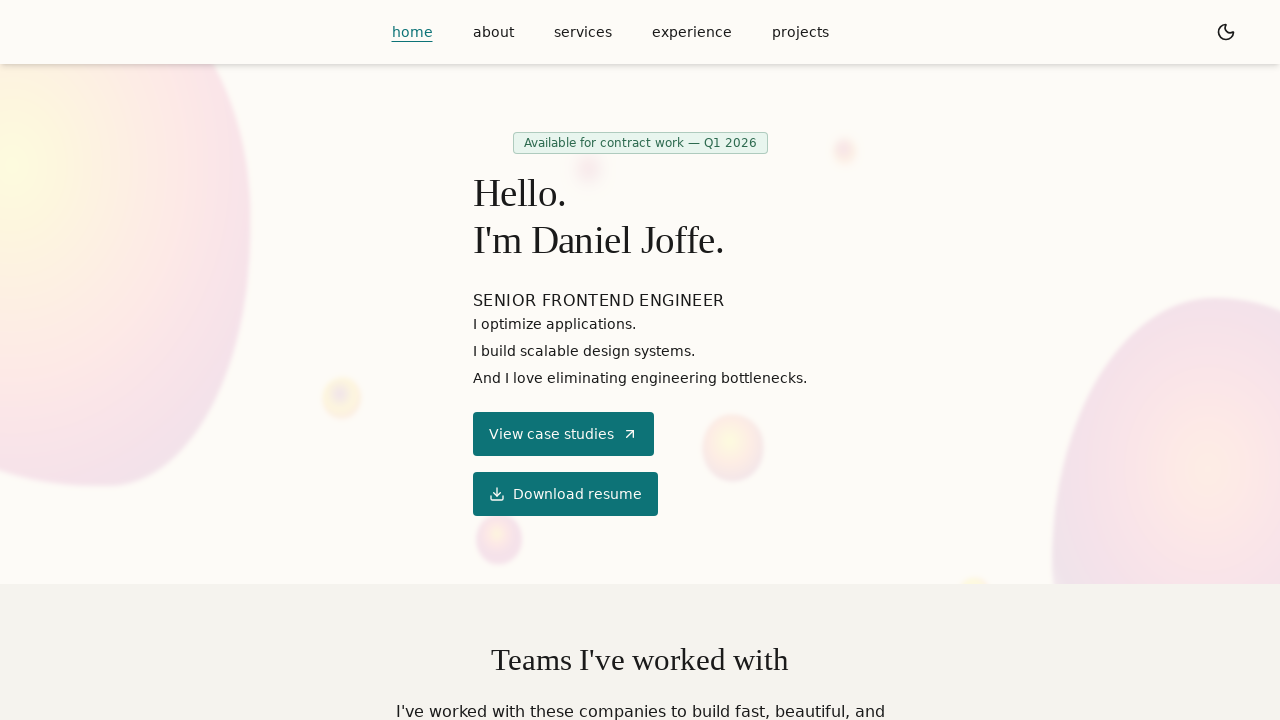

Page loaded with domcontentloaded state
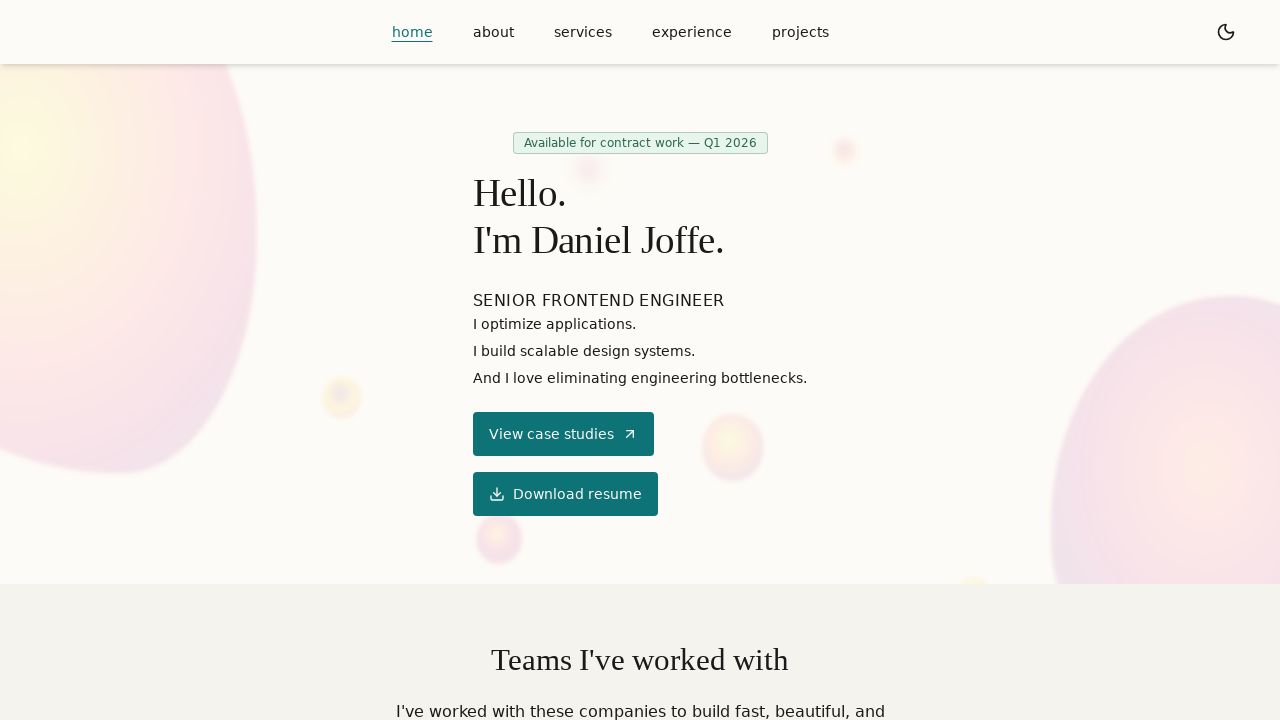

Open Graph title tag found and attached to DOM
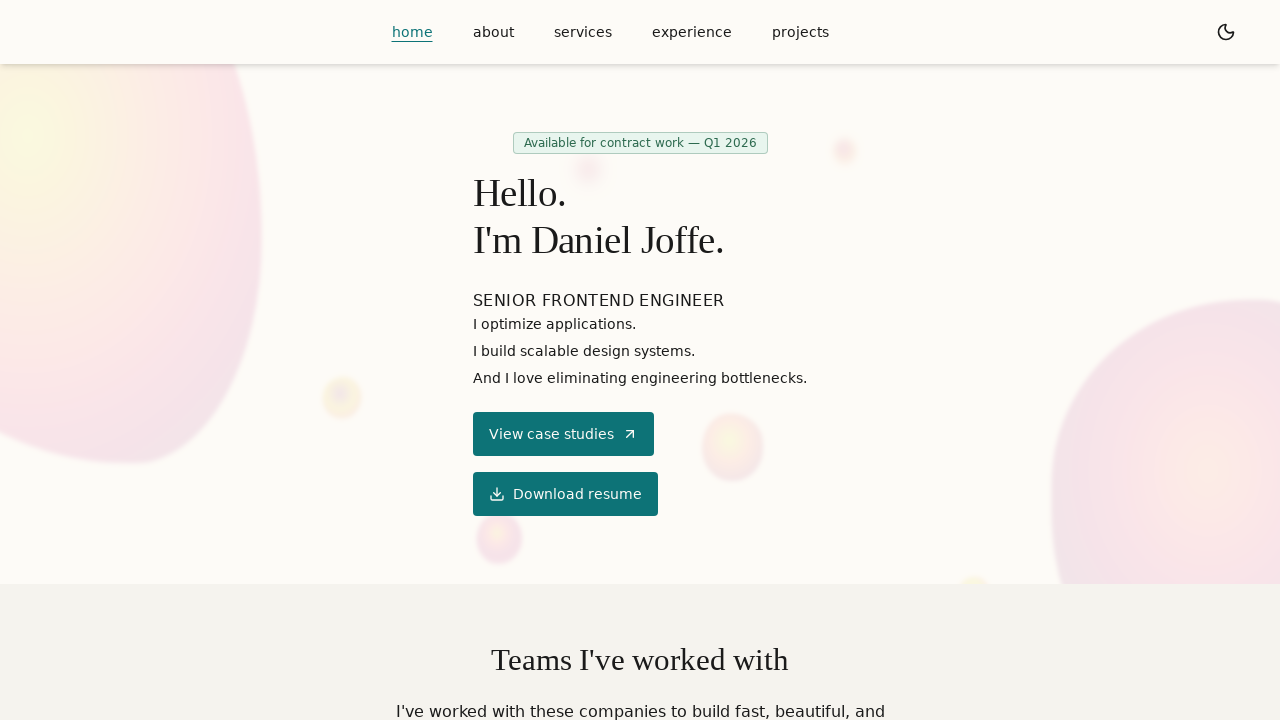

Open Graph description tag found and attached to DOM
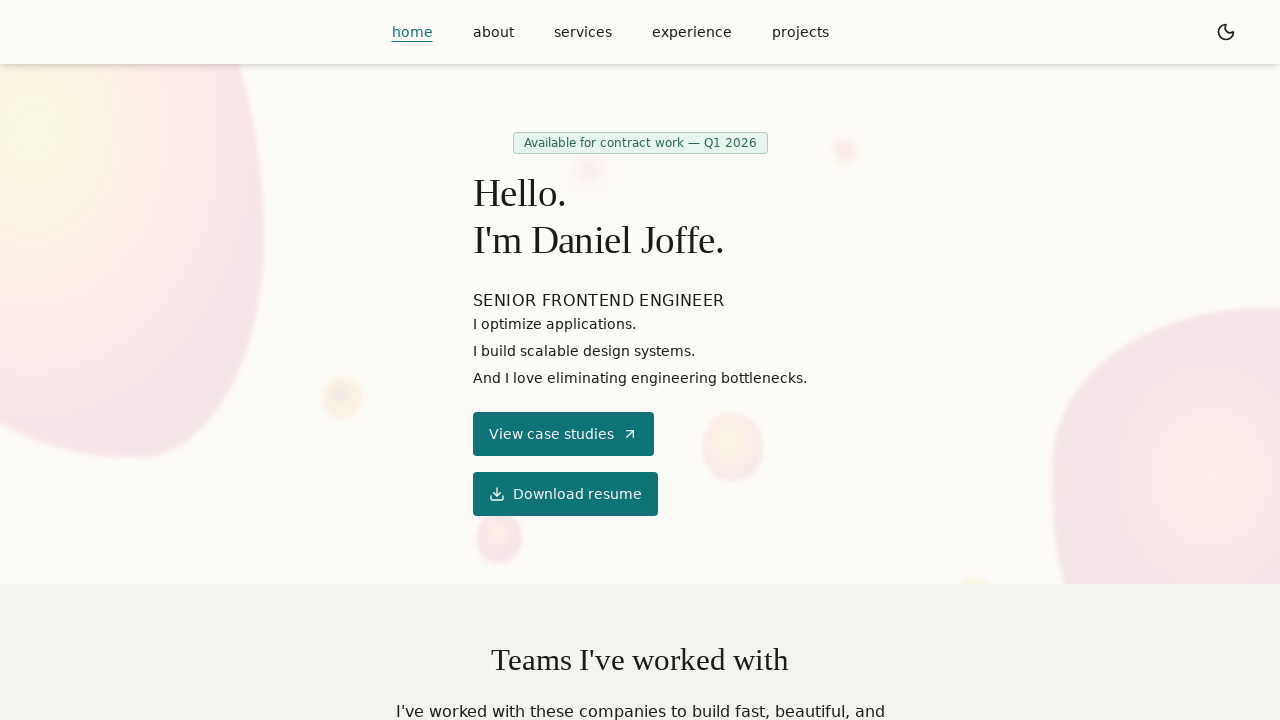

Twitter Card tag found and attached to DOM
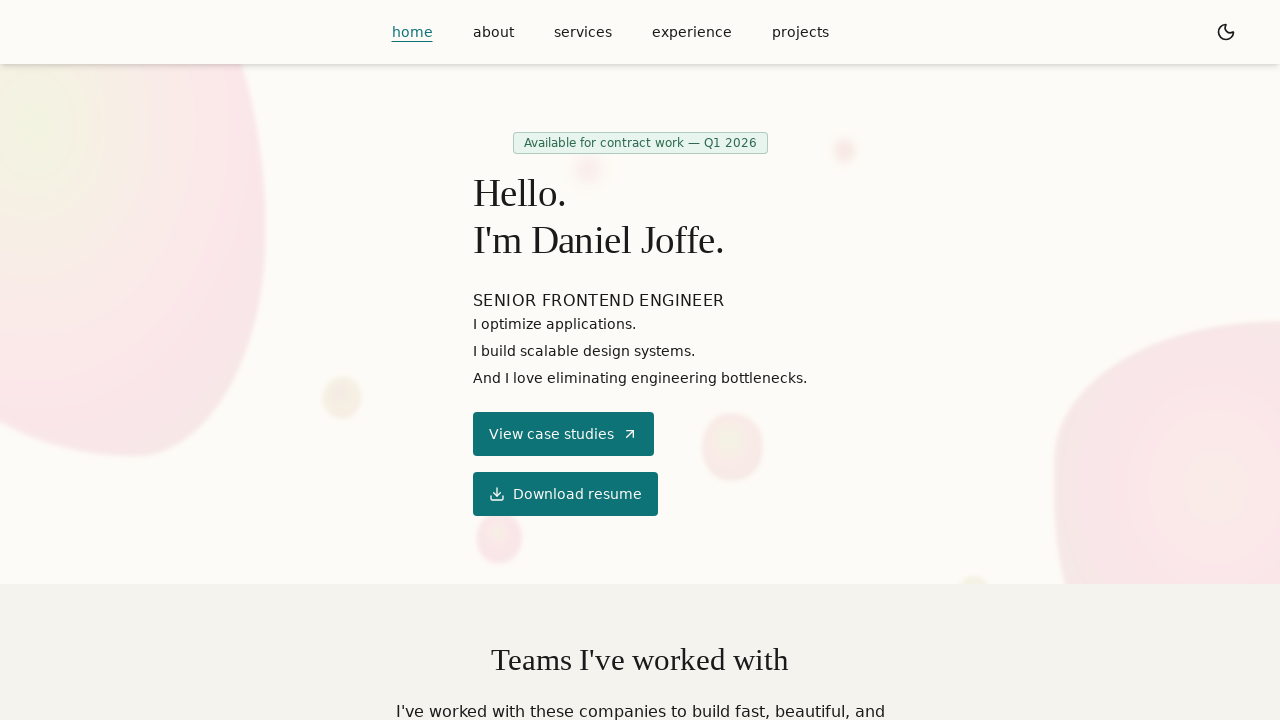

Canonical URL tag found and attached to DOM
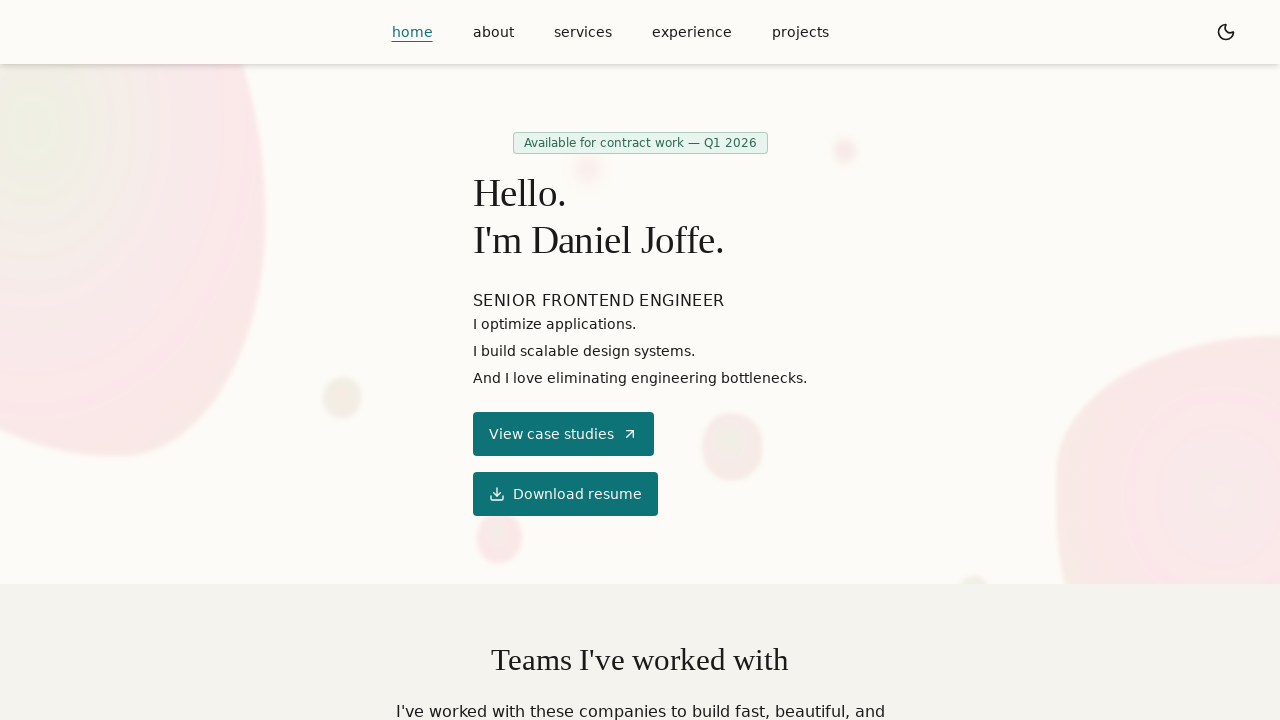

Robots meta tag found and attached to DOM
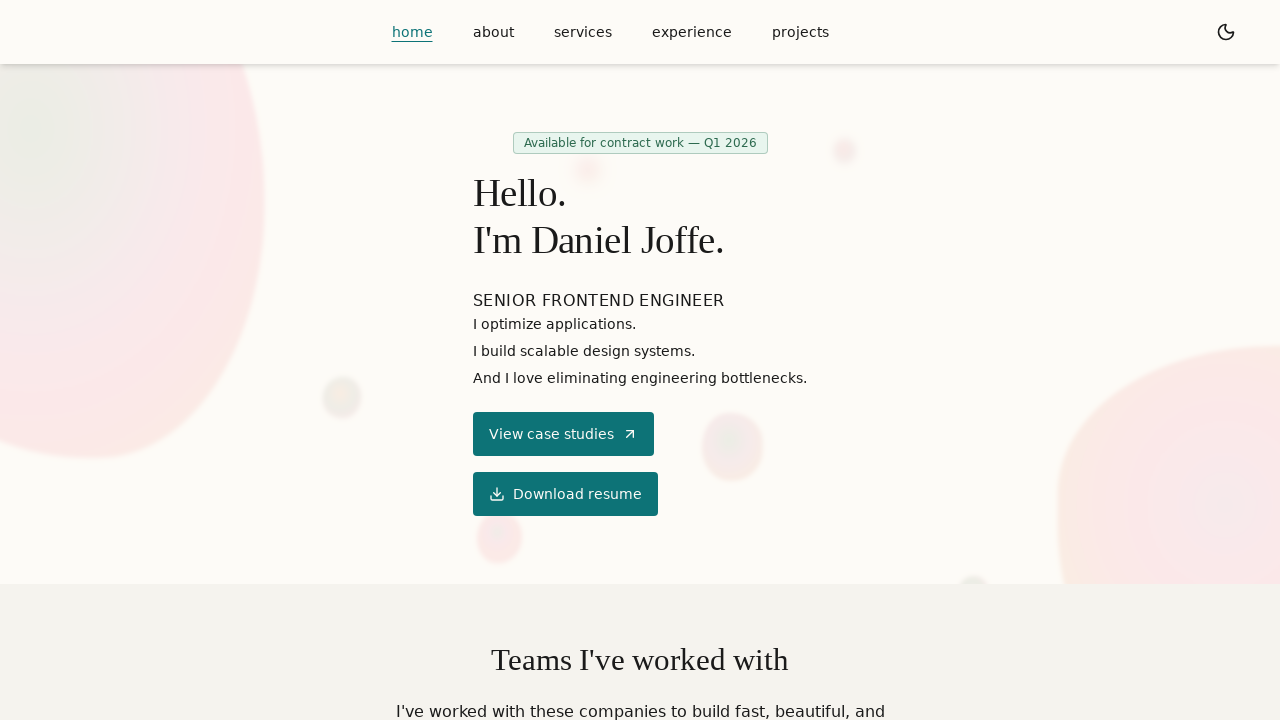

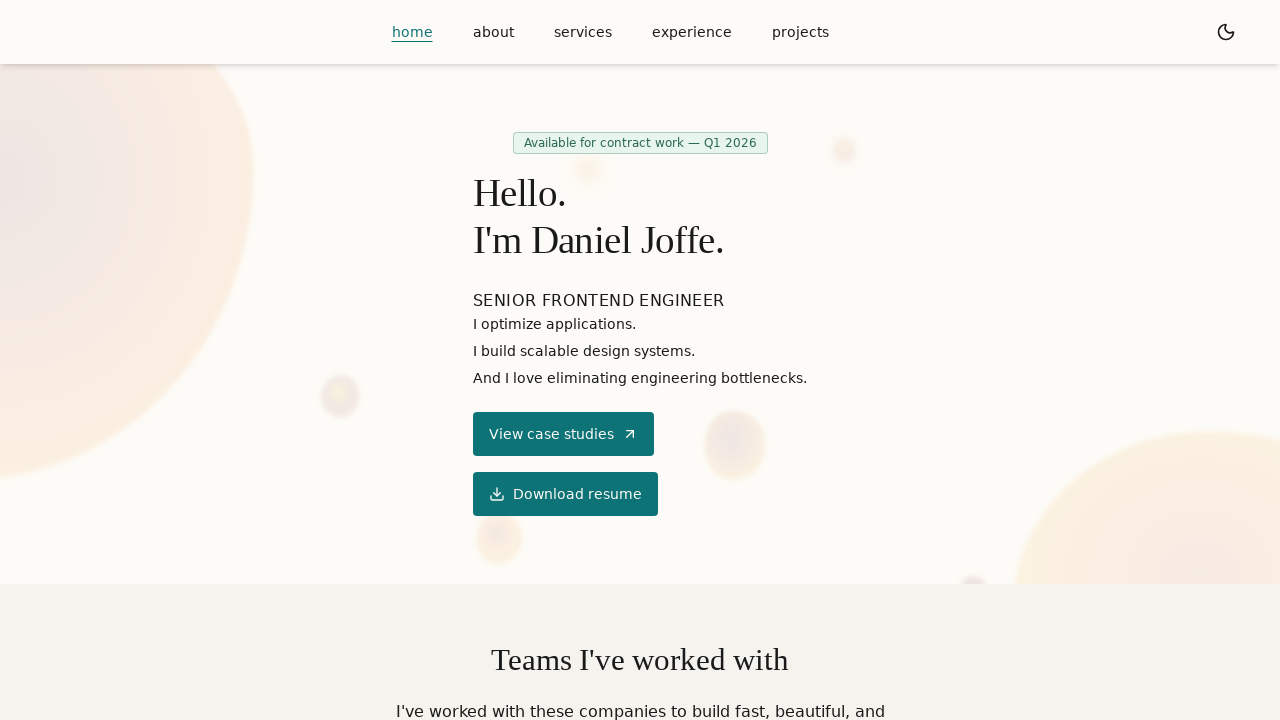